Navigates to TheMarker website and counts occurrences of "news" in page source

Starting URL: https://www.themarker.com/

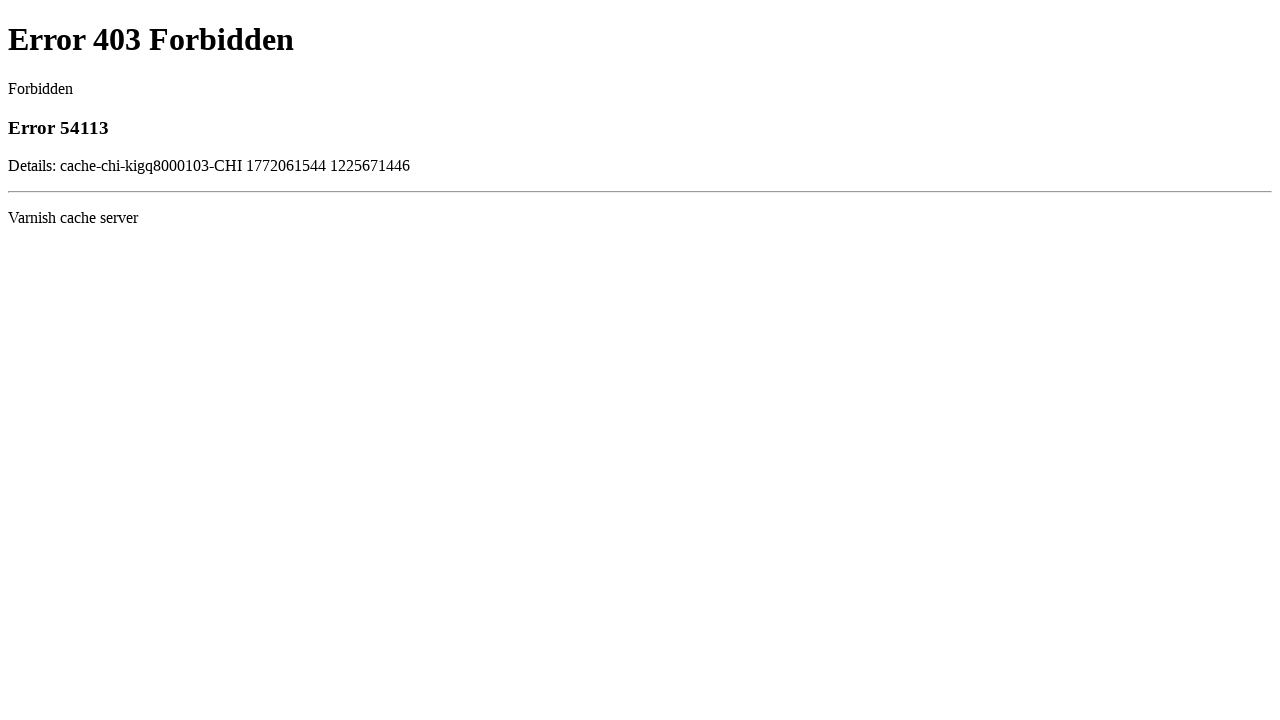

Navigated to TheMarker website
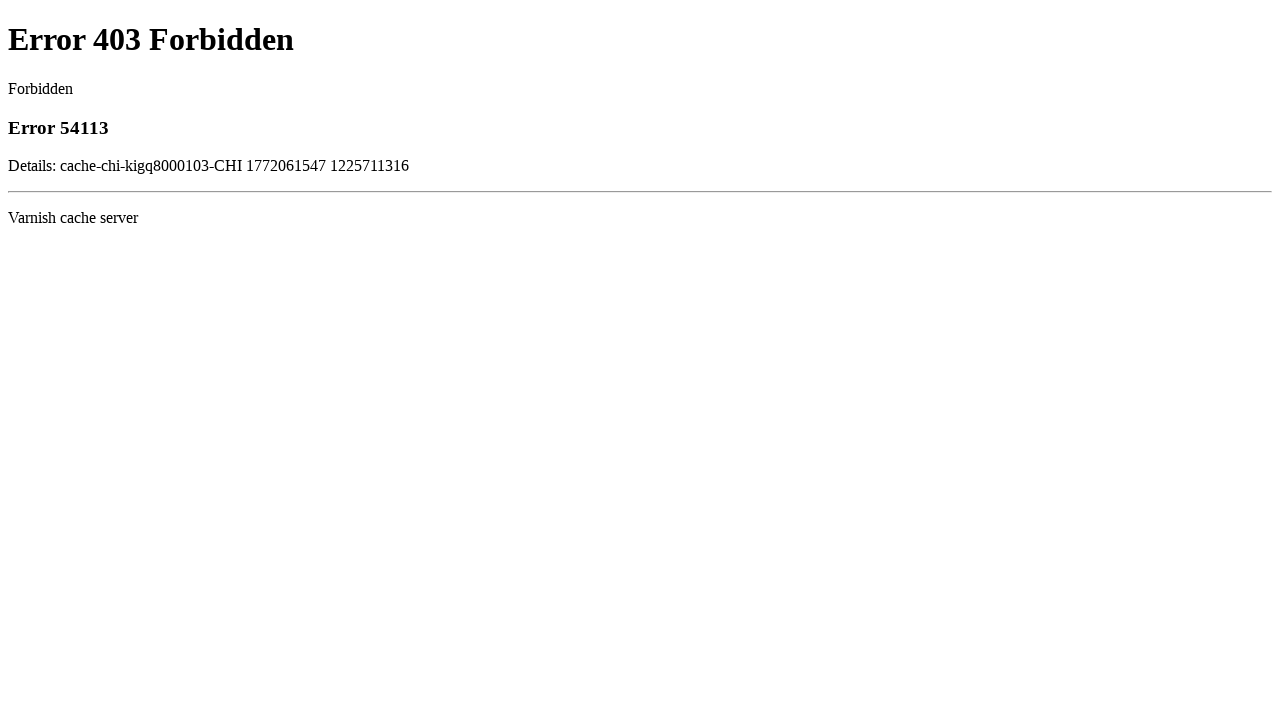

Retrieved page content from TheMarker website
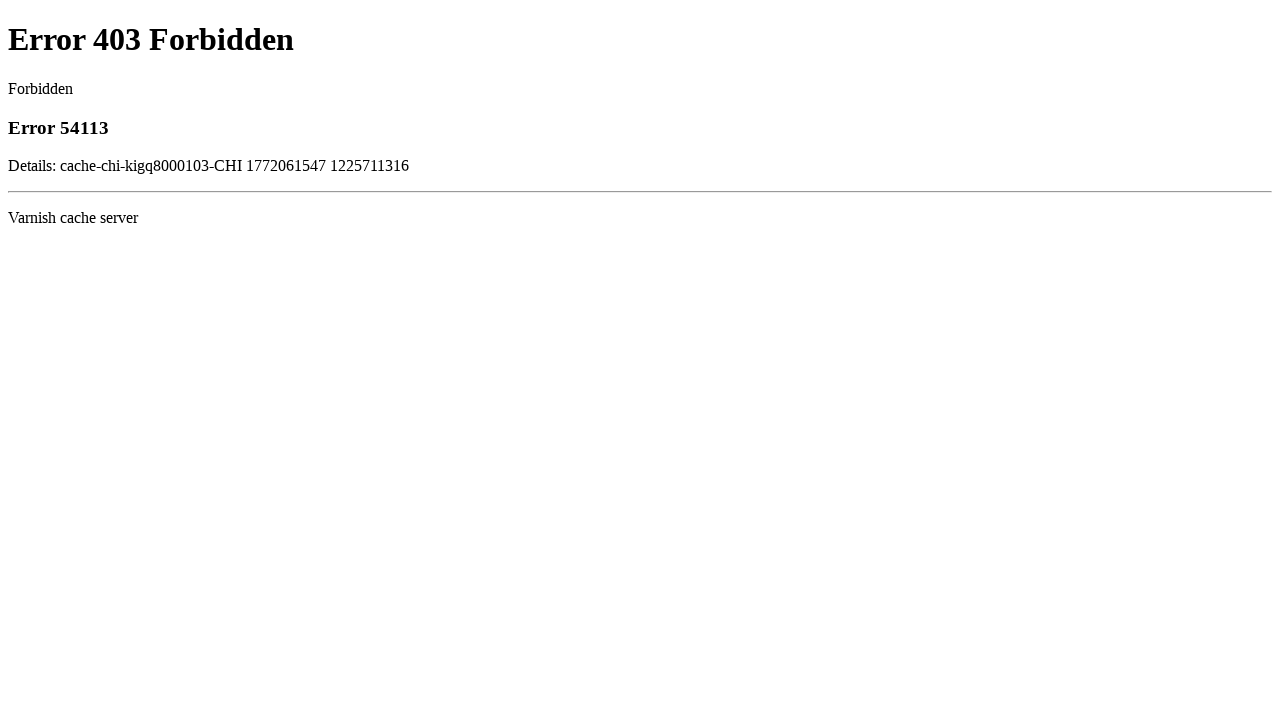

Counted occurrences of 'news' in page source: 0
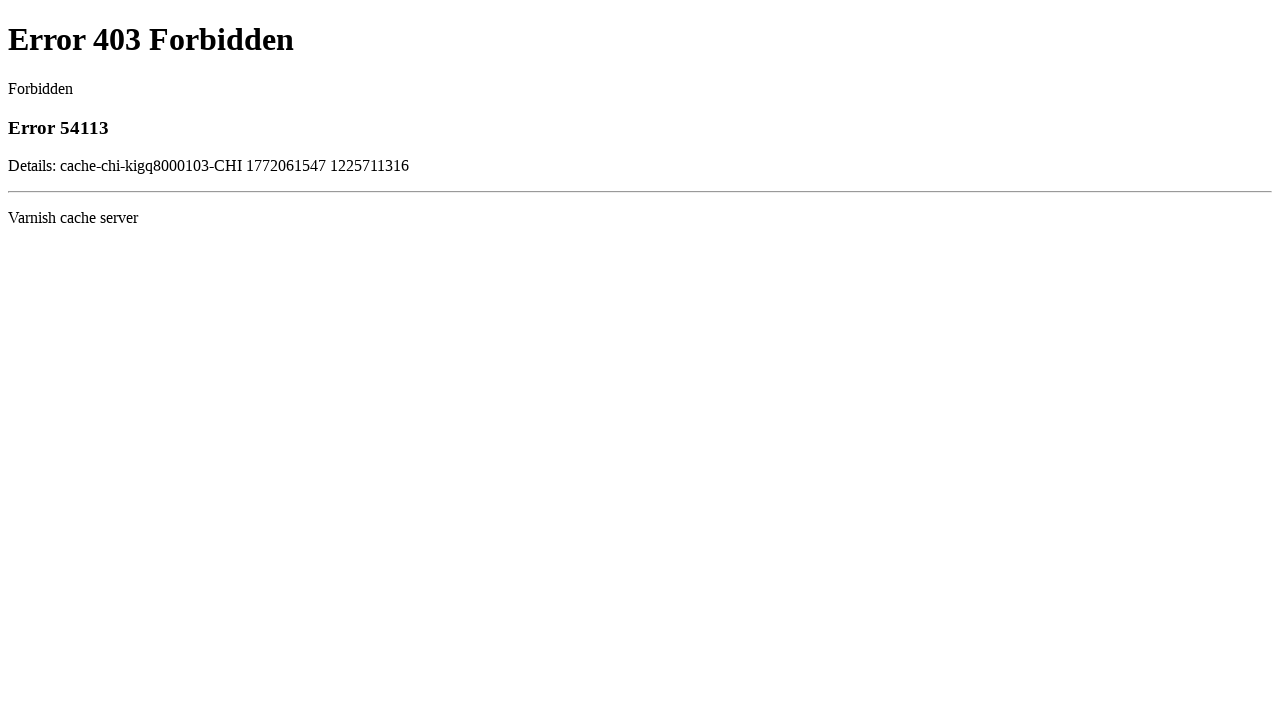

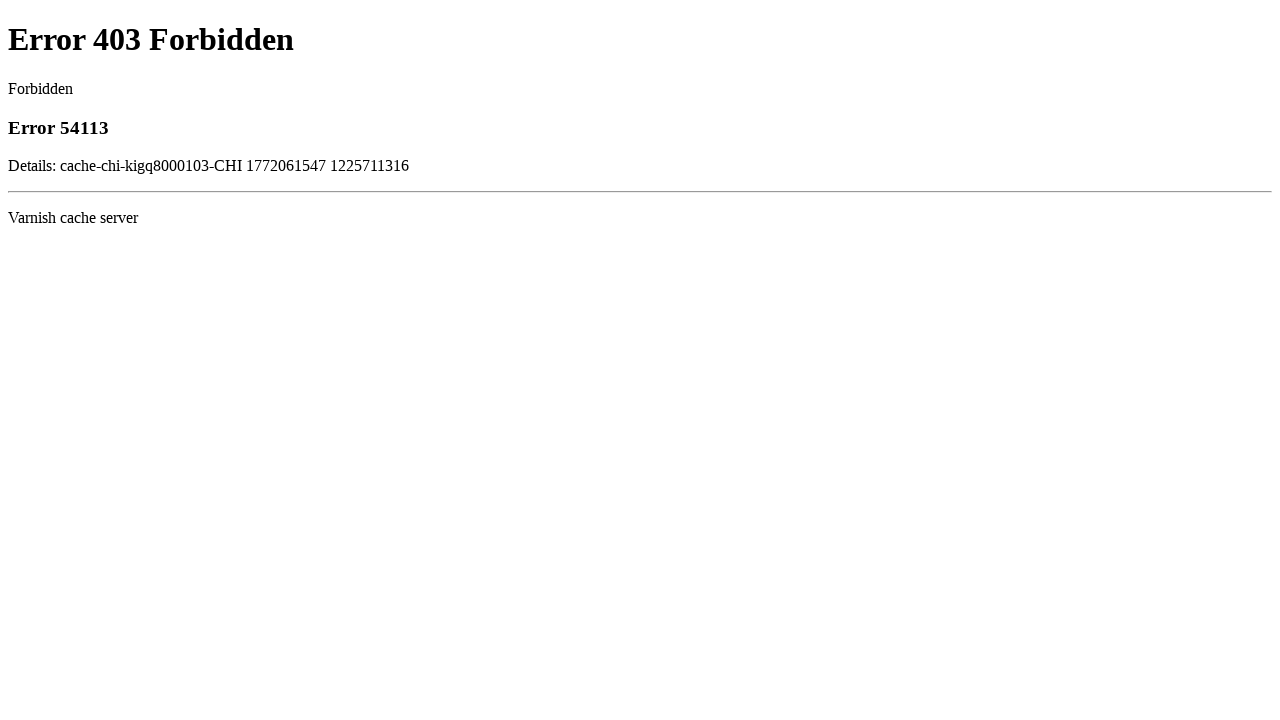